Tests opting out of A/B tests by adding the opt-out cookie on the main page before navigating to the A/B test page, then verifying the opt-out state.

Starting URL: http://the-internet.herokuapp.com

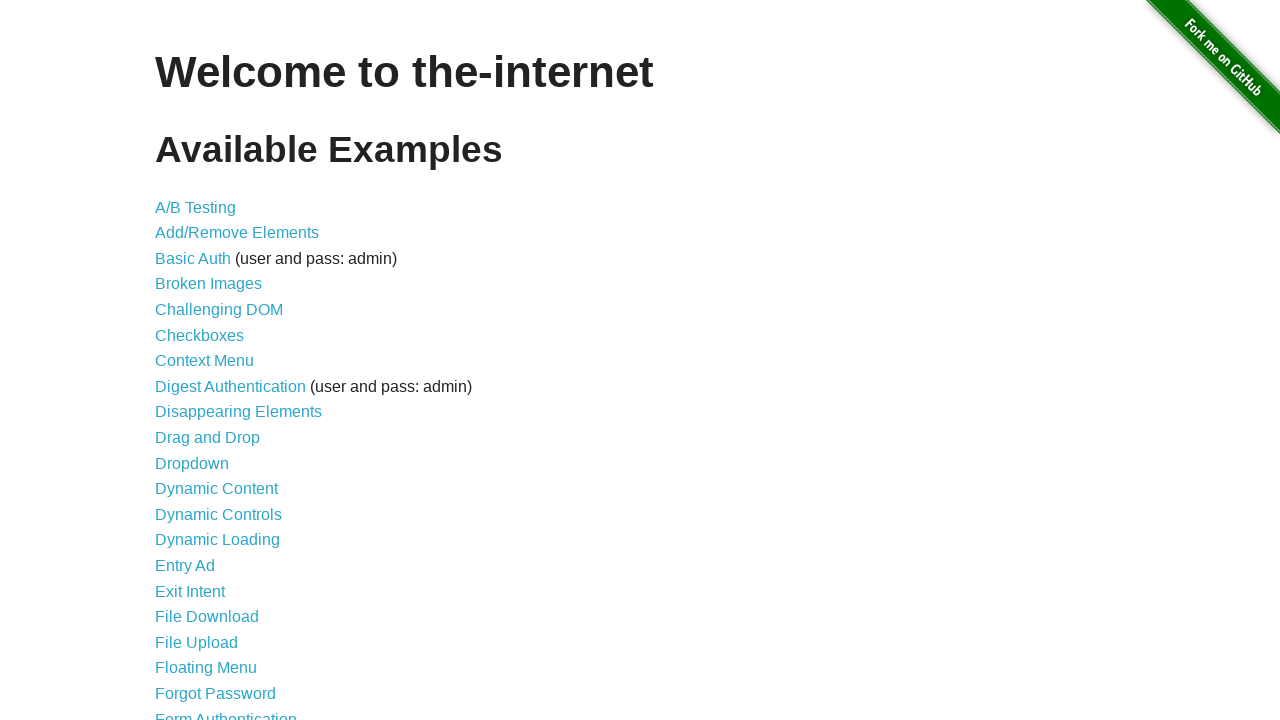

Added optimizelyOptOut cookie to main page
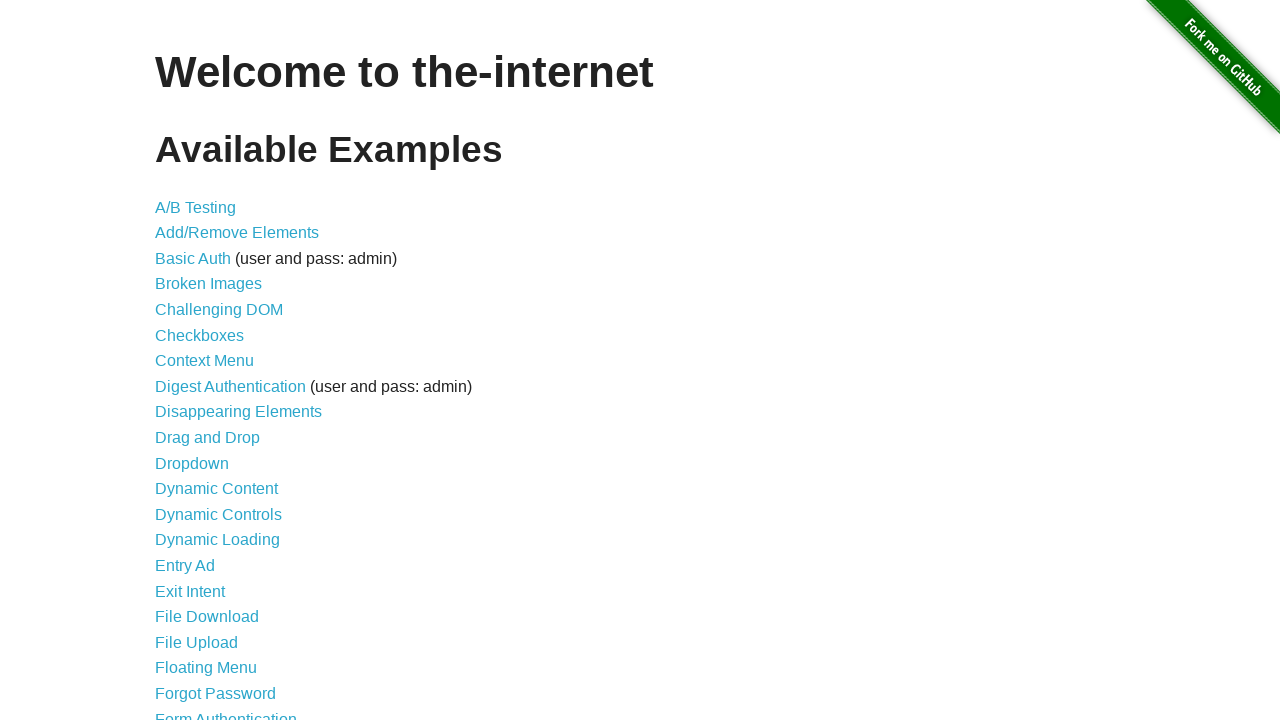

Navigated to A/B test page at /abtest
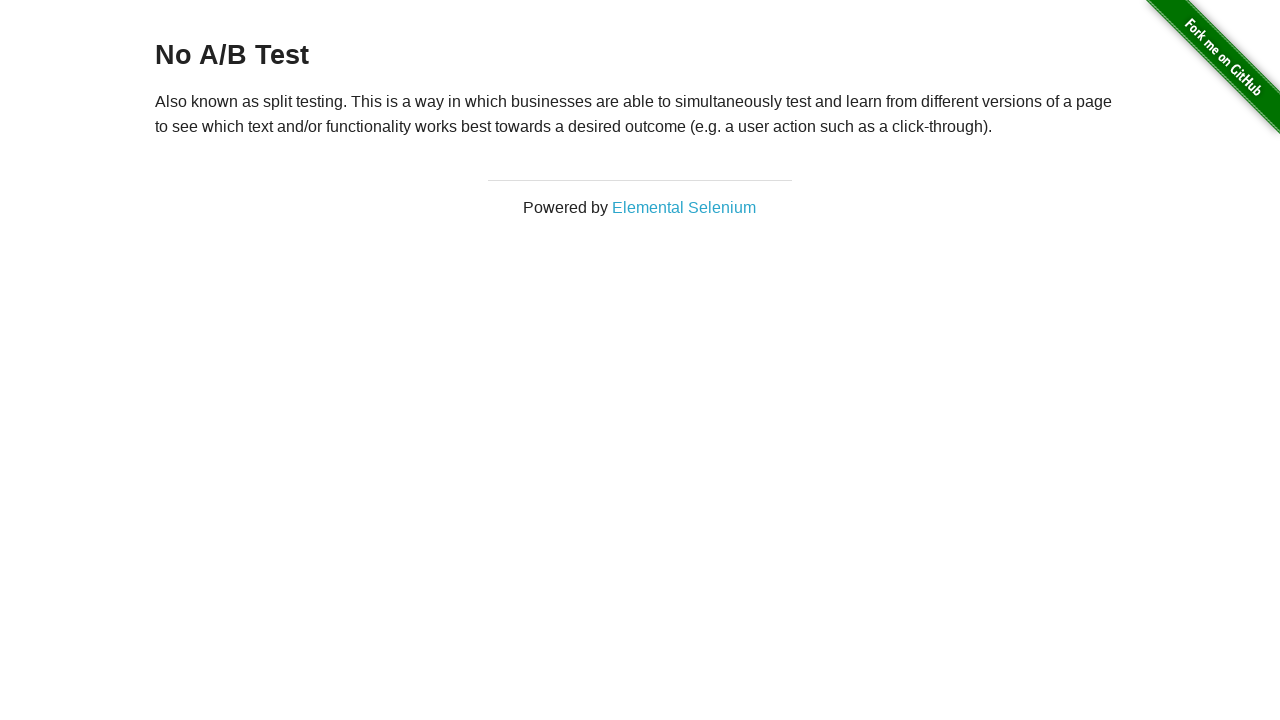

Retrieved heading text: 'No A/B Test'
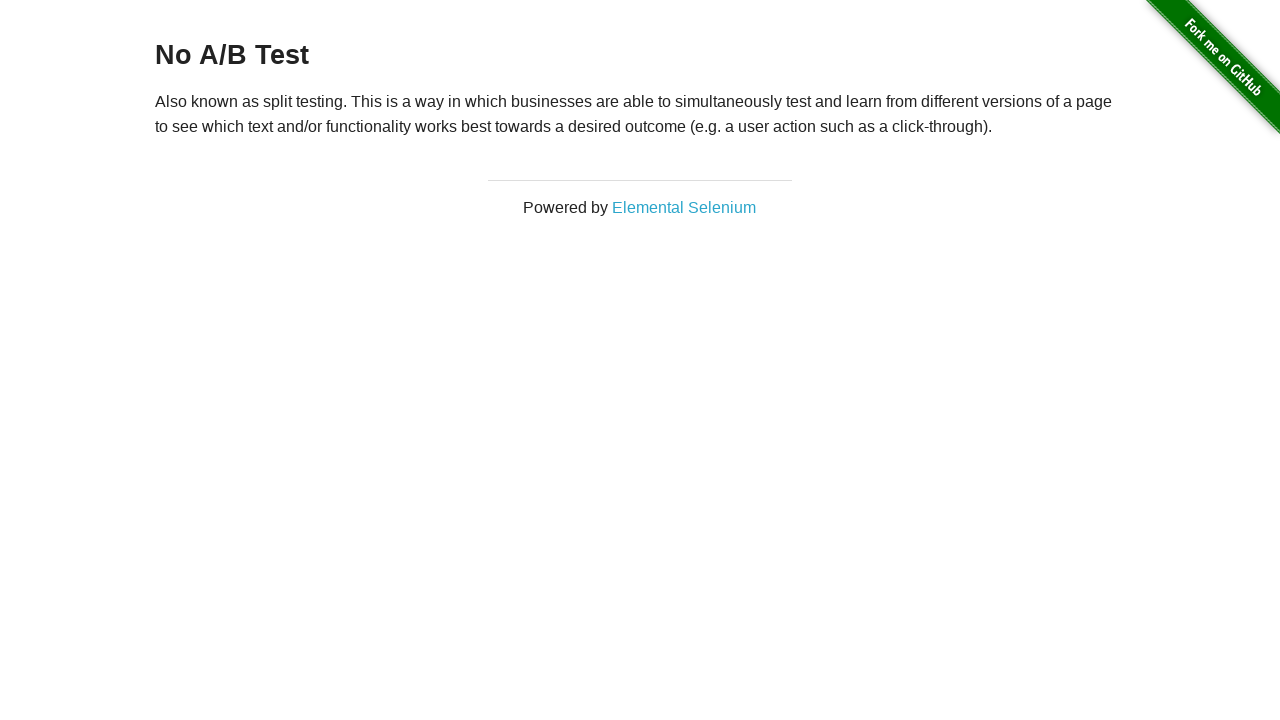

Verified heading text is 'No A/B Test' - opt-out cookie working correctly
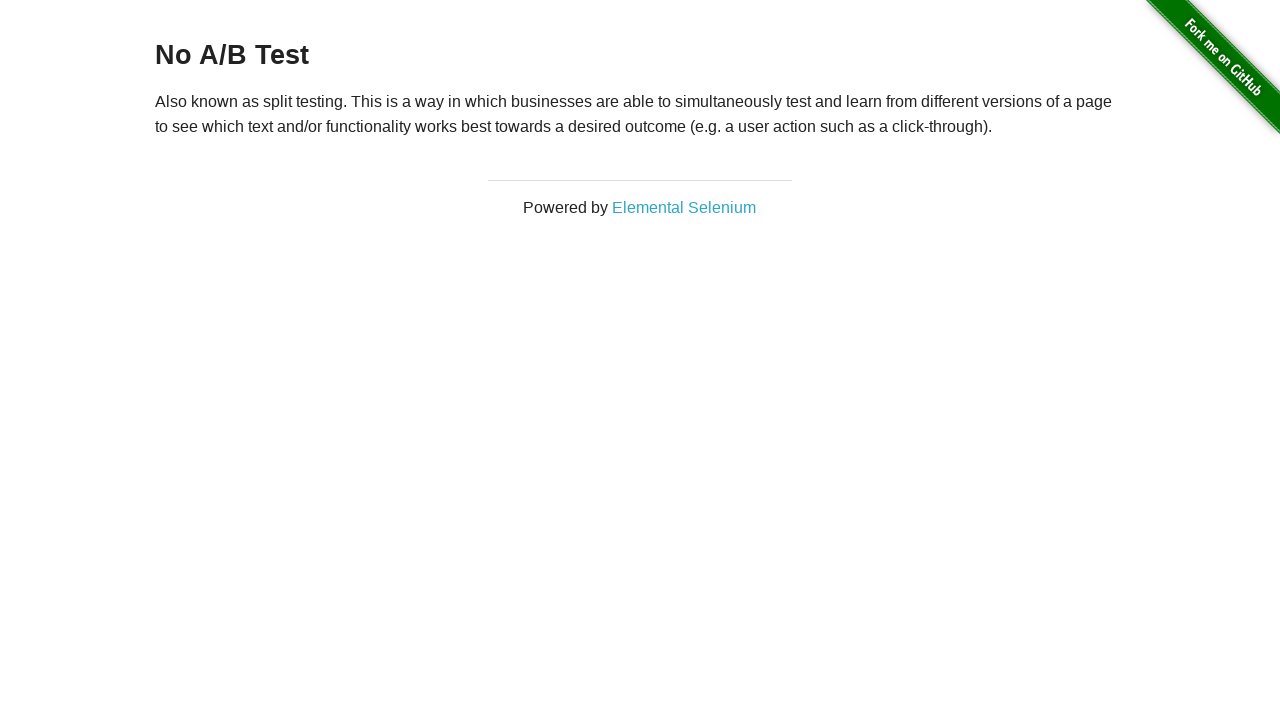

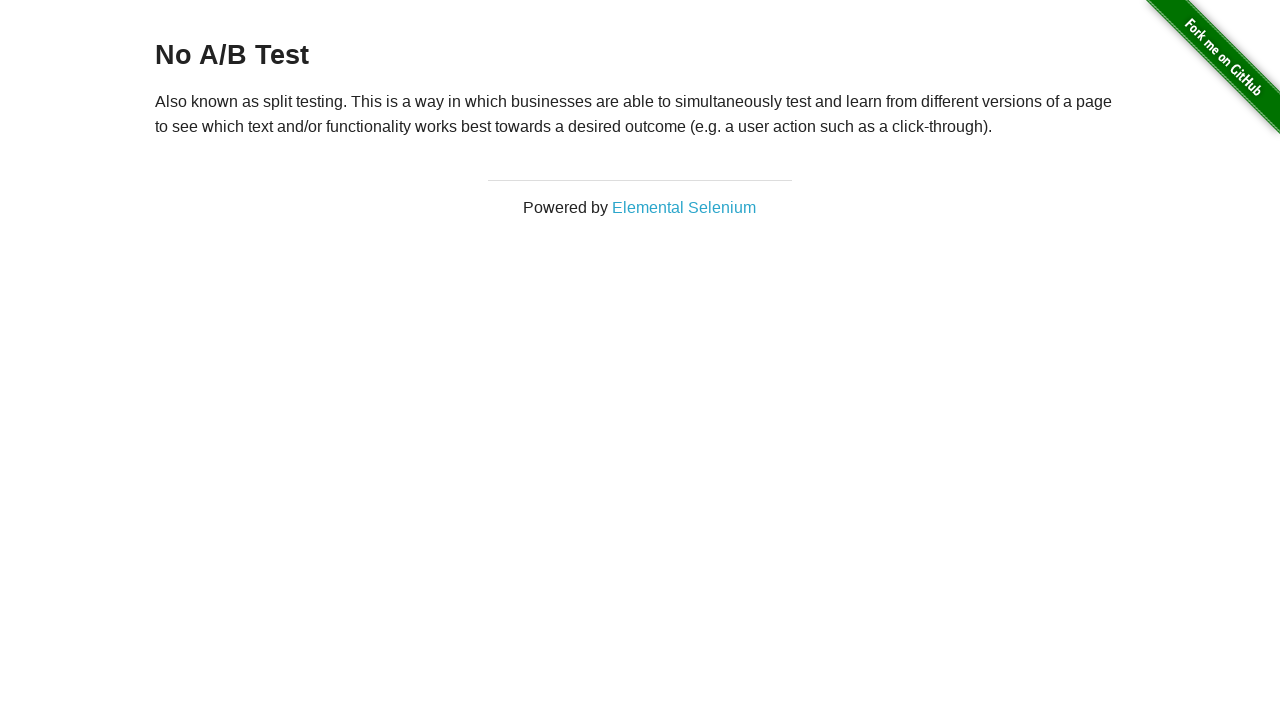